Tests dynamic loading functionality by clicking a start button, waiting for the loading indicator to disappear, and verifying the finish text is displayed.

Starting URL: http://the-internet.herokuapp.com/dynamic_loading/2

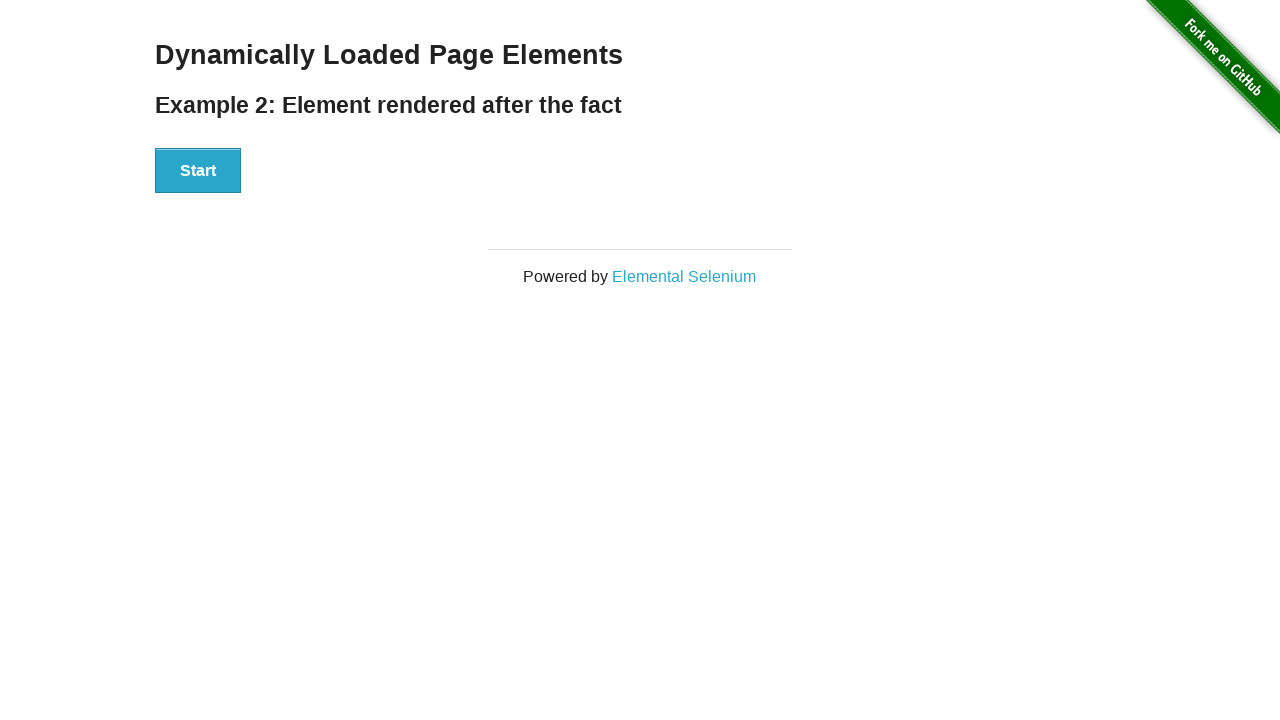

Clicked start button to begin dynamic loading at (198, 171) on #start>button
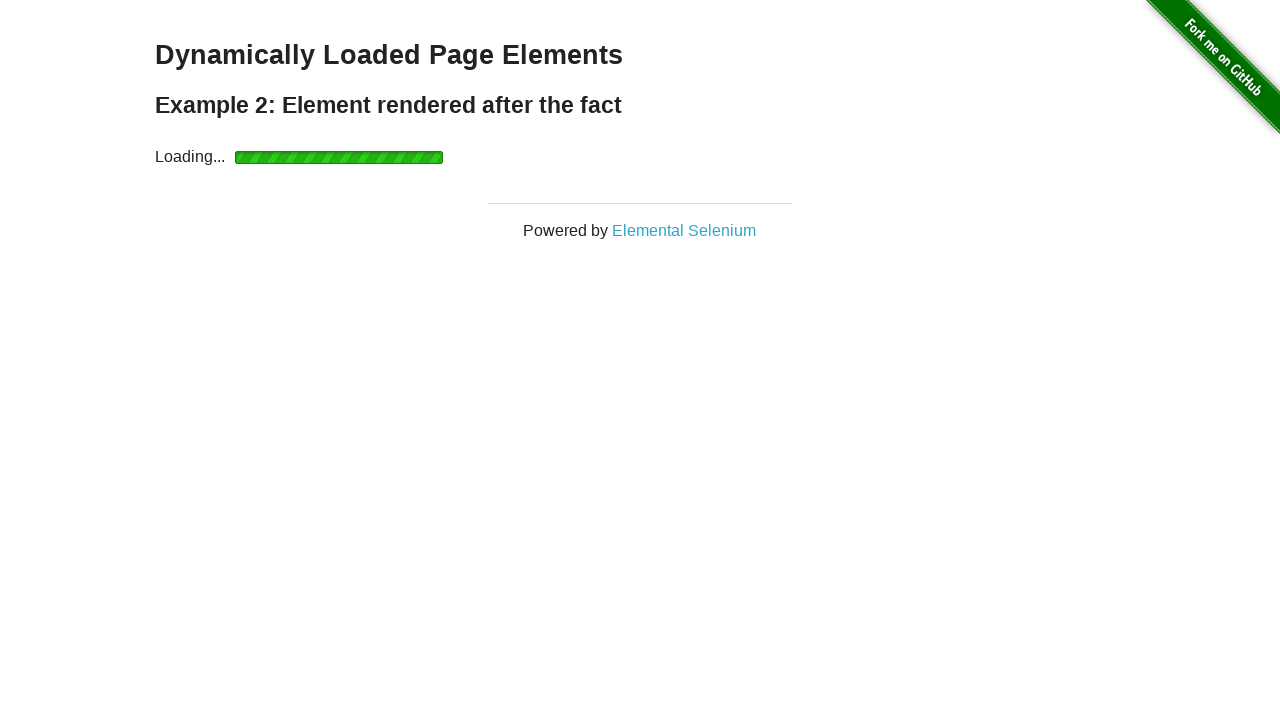

Loading indicator disappeared
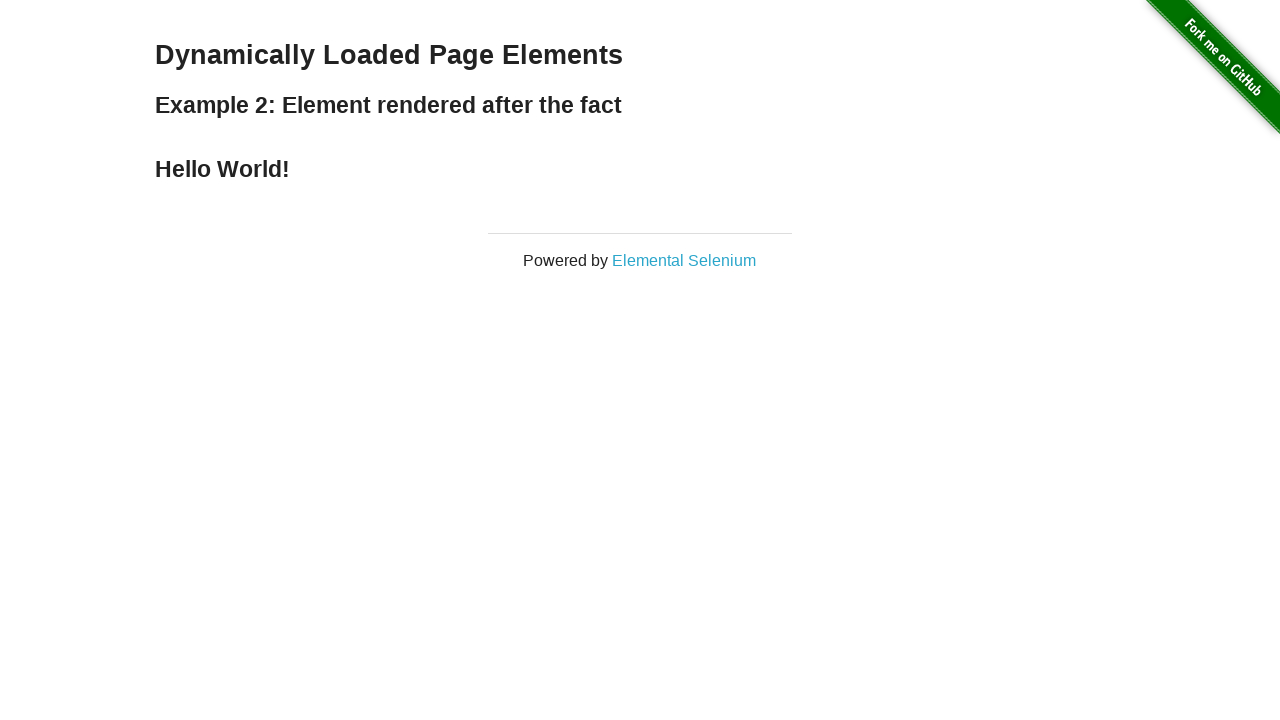

Finish text element appeared
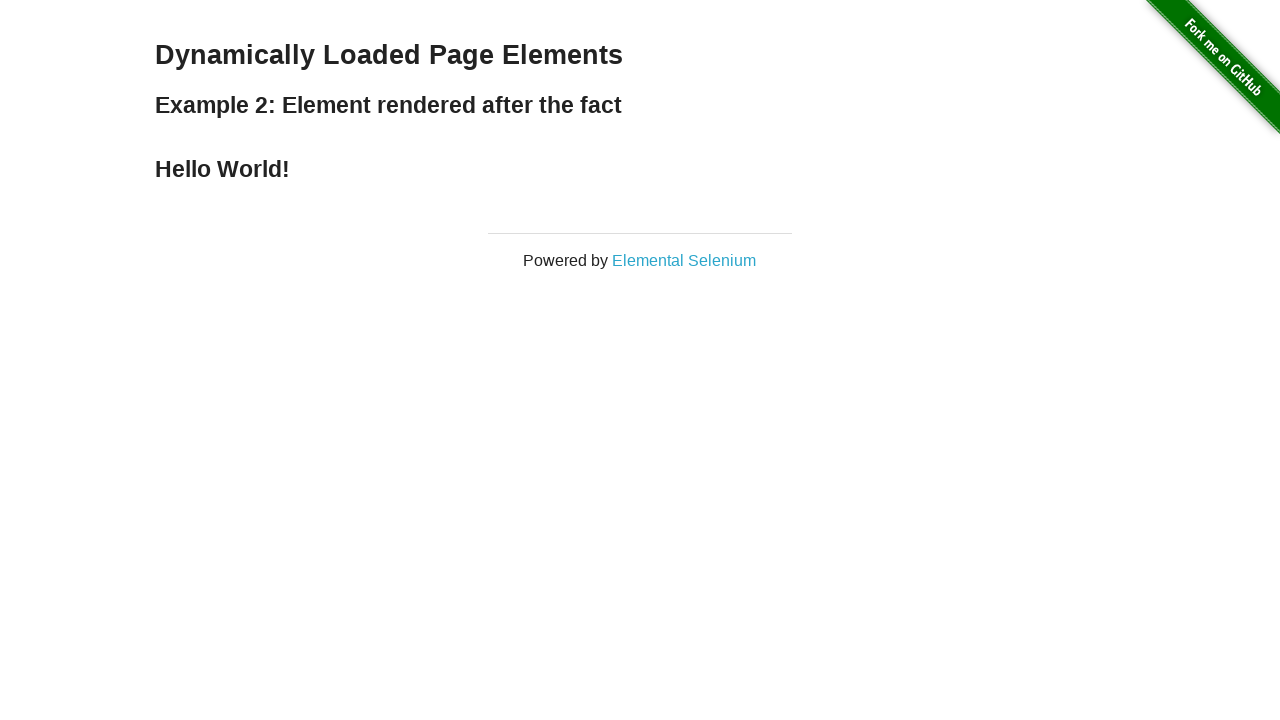

Retrieved finish text: 'Hello World!'
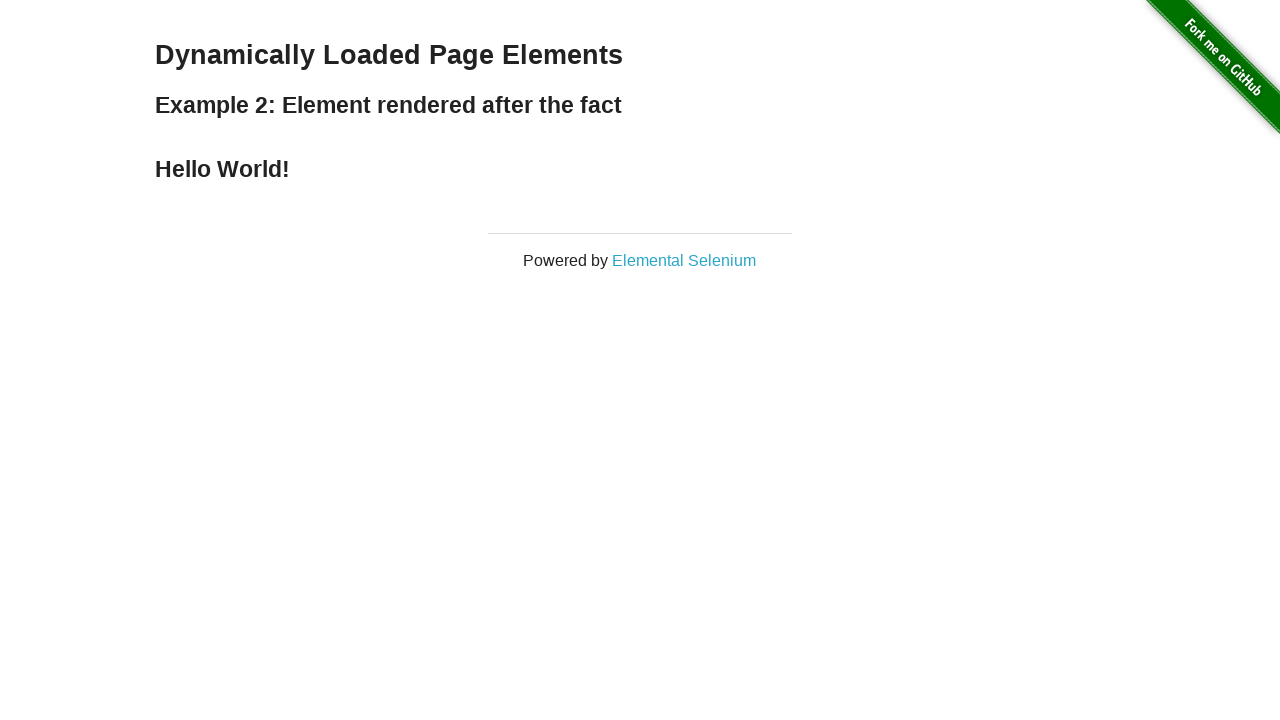

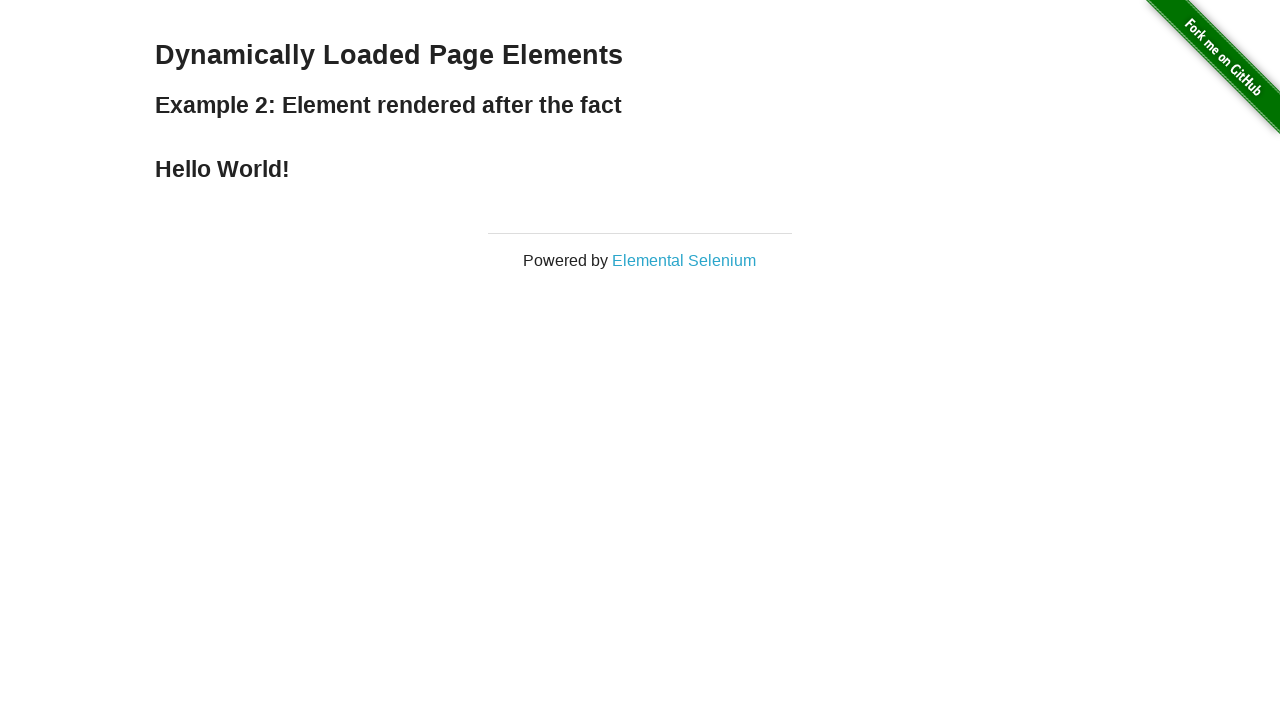